Verifies that clicking the VPS Hosting link opens the page in the same tab rather than a new window

Starting URL: https://www.inmotionhosting.com/

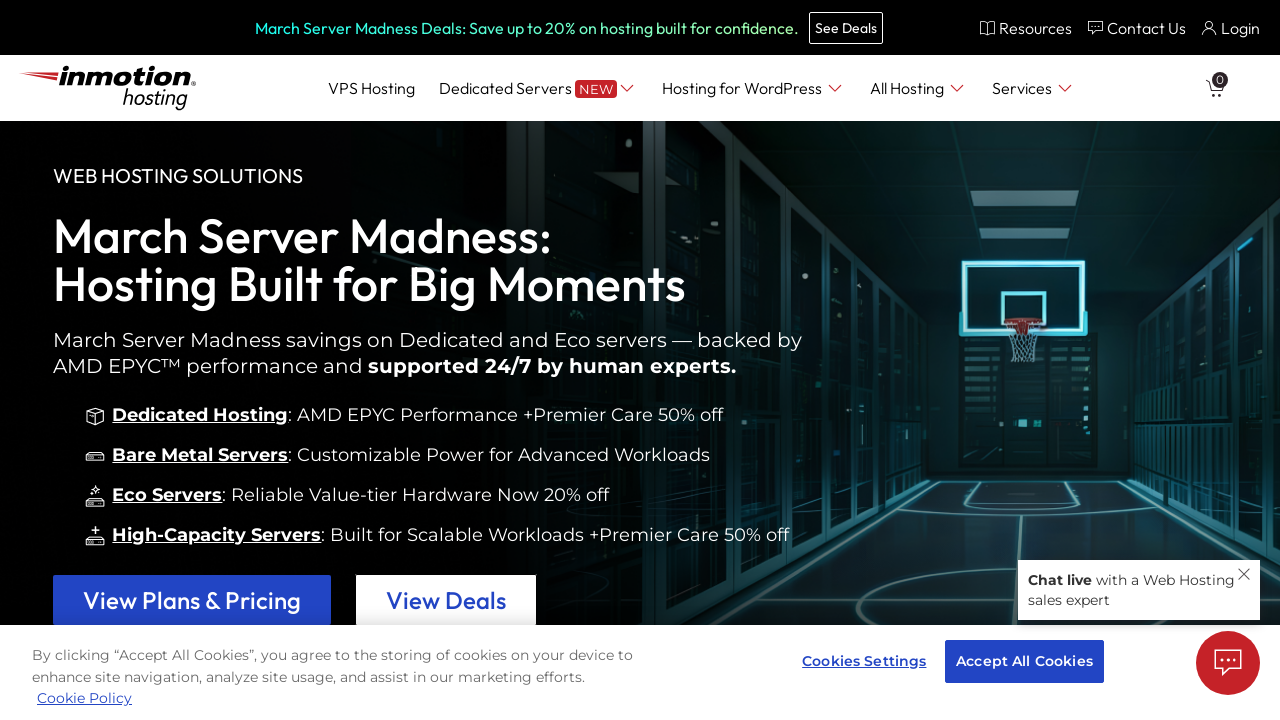

Captured initial page count before clicking VPS Hosting link
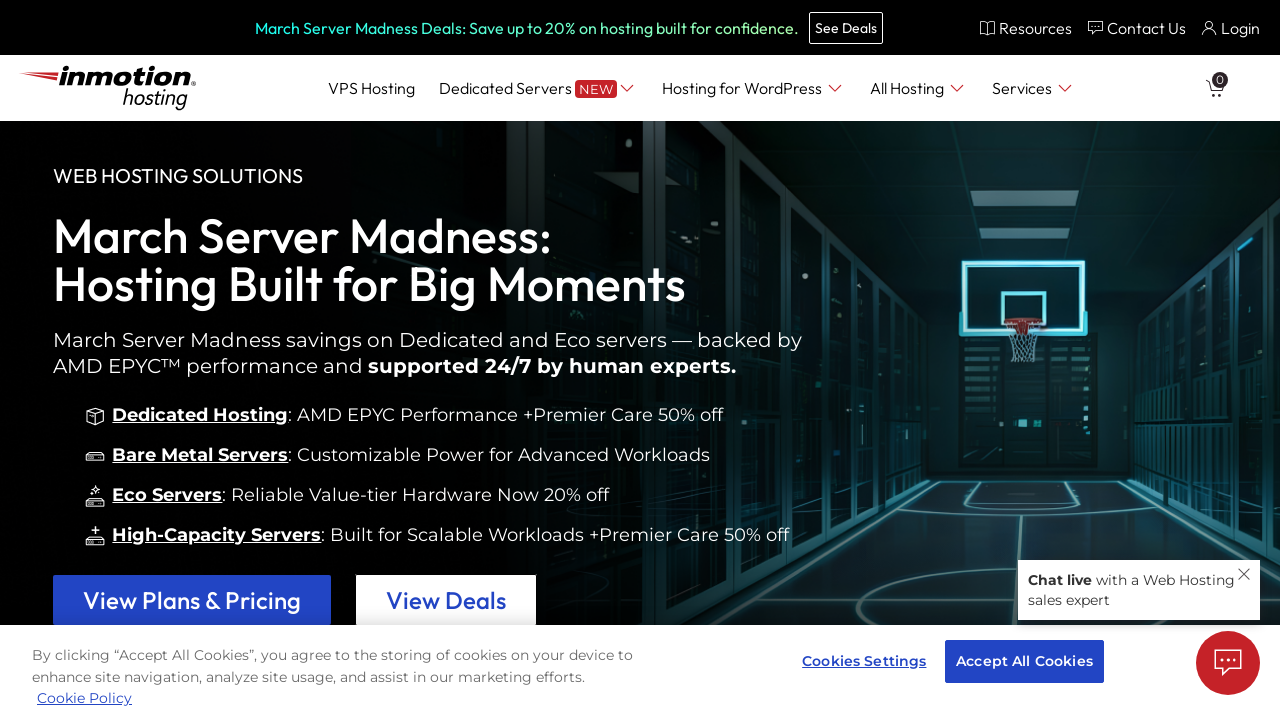

Clicked on VPS Hosting link at (371, 88) on a:text('VPS Hosting')
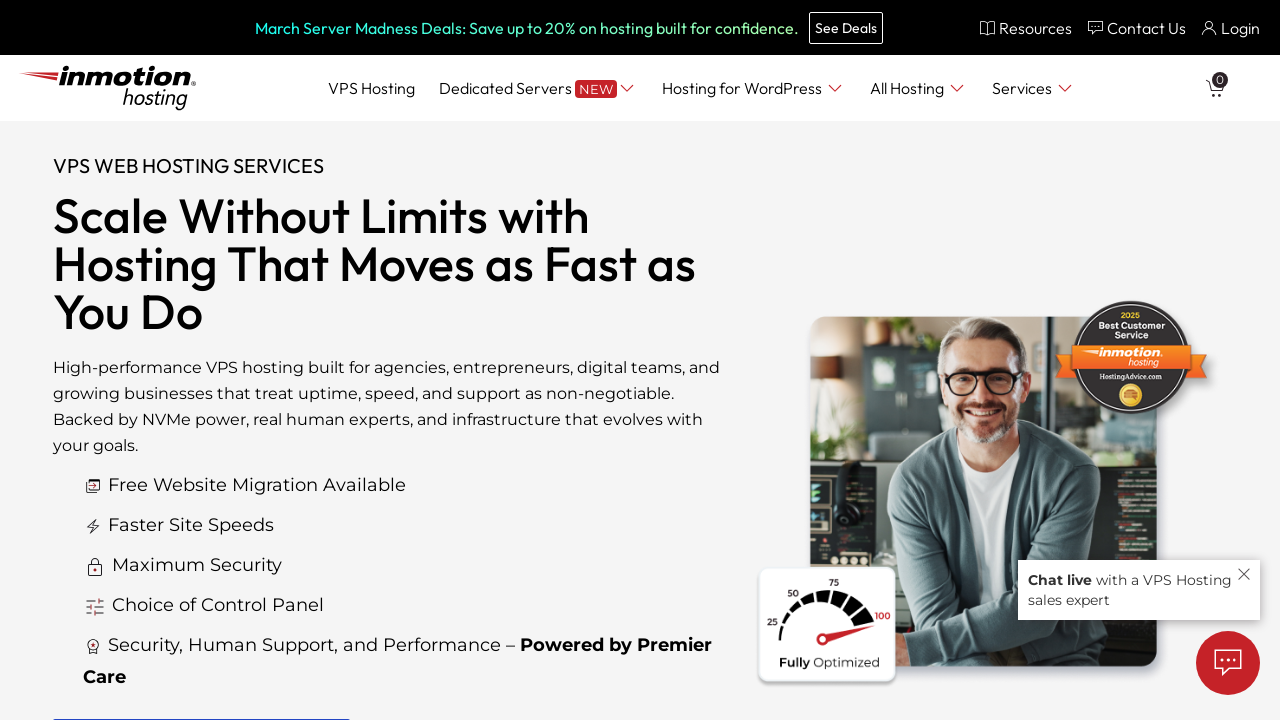

Waited 2 seconds to check if new tab or window opens
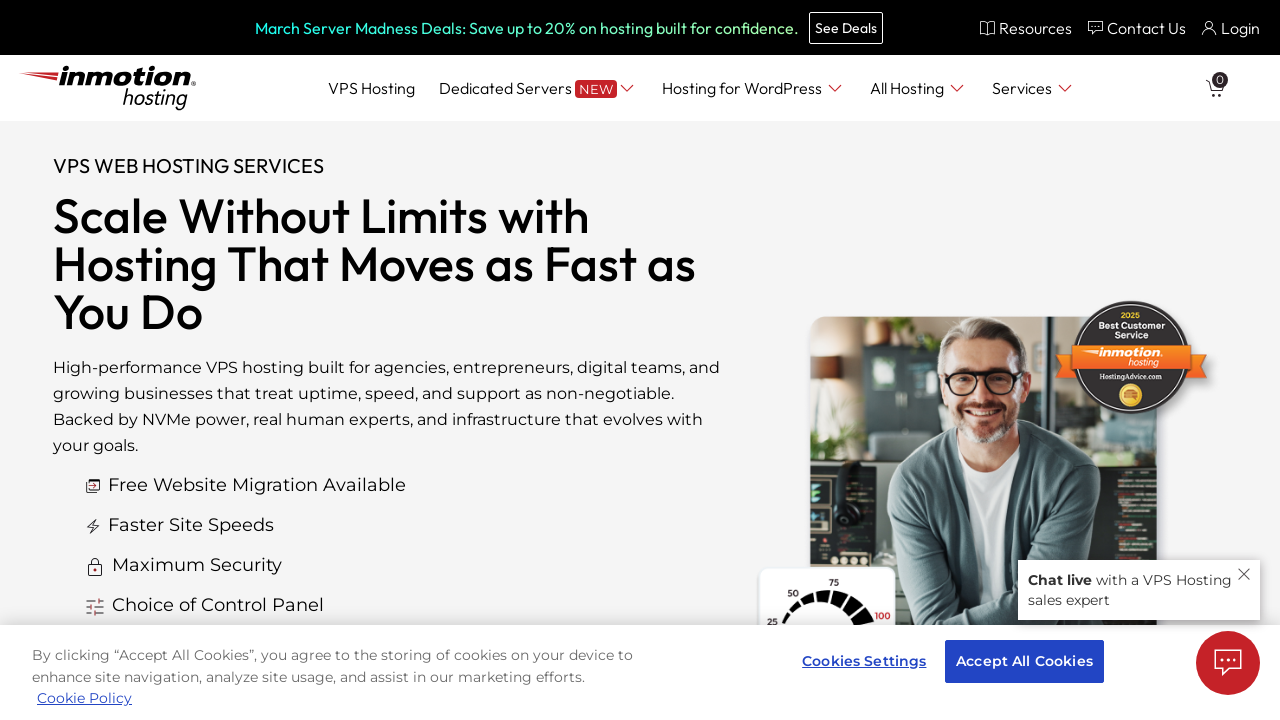

Verified VPS Hosting opened in same tab - no new pages created
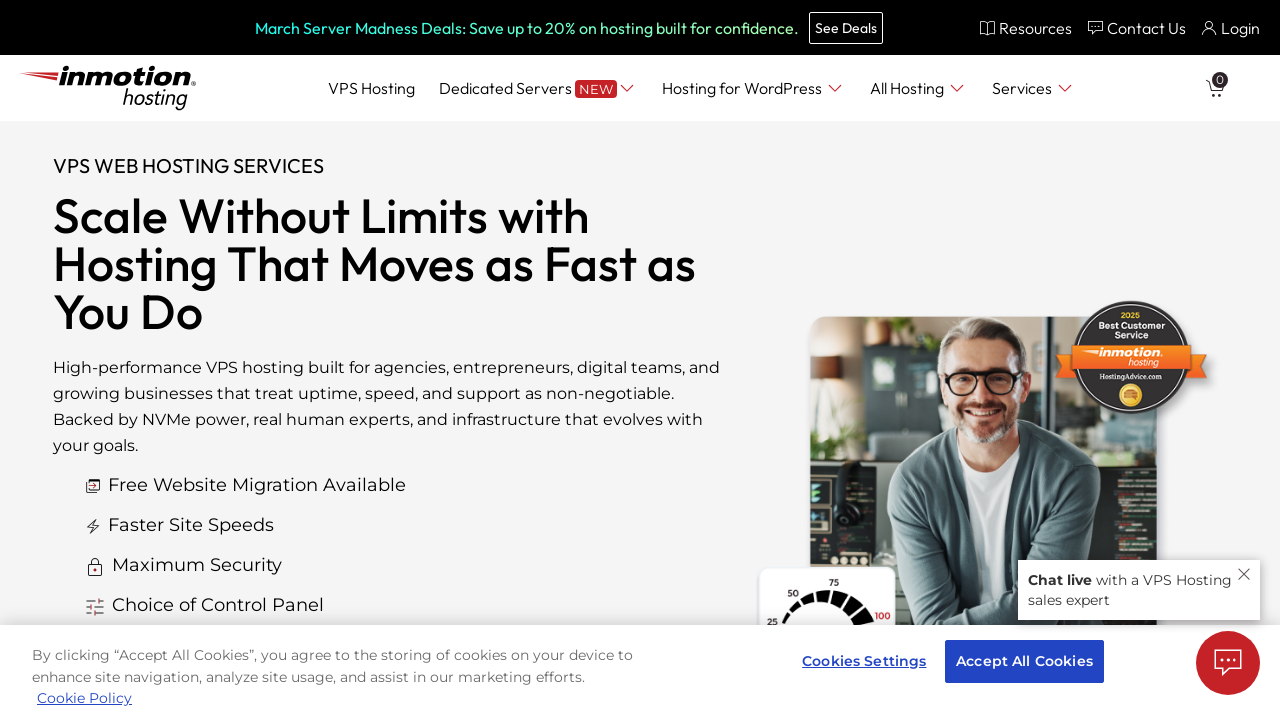

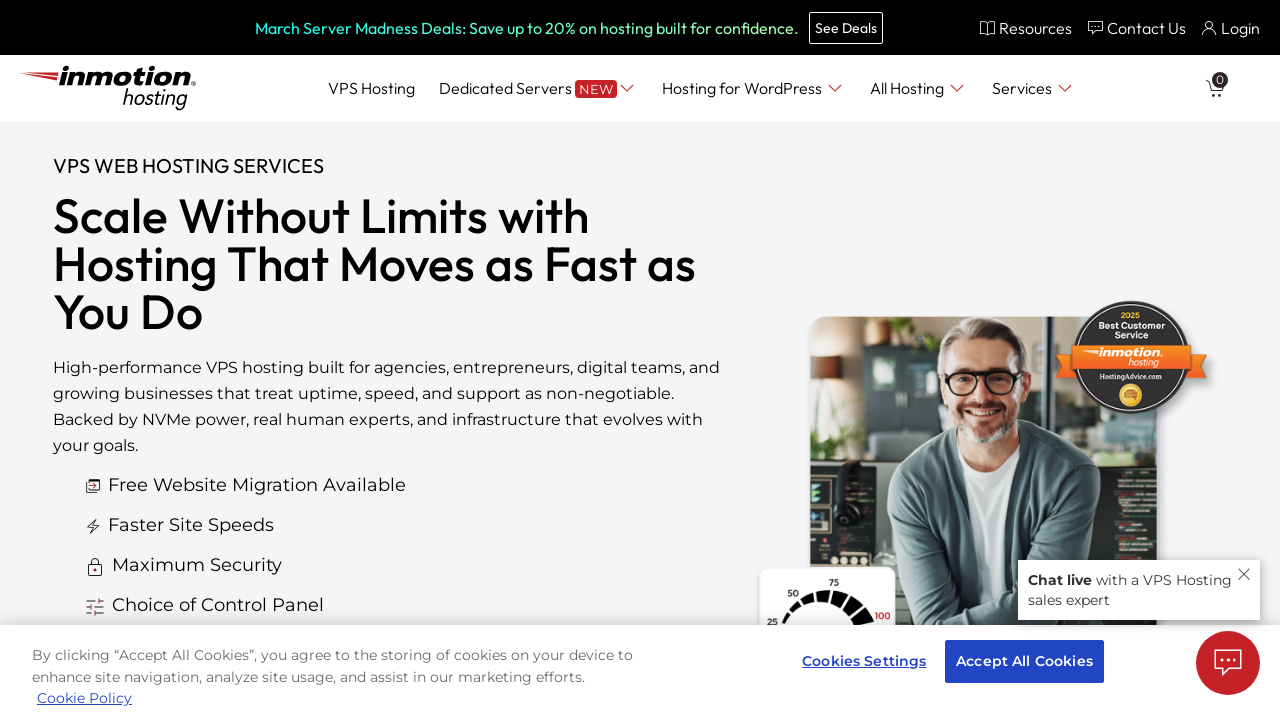